Tests adding specific vegetables (Cucumber, Brocolli, Beetroot) to cart on an e-commerce practice site by finding matching products and clicking their "Add to cart" buttons

Starting URL: https://rahulshettyacademy.com/seleniumPractise/#/

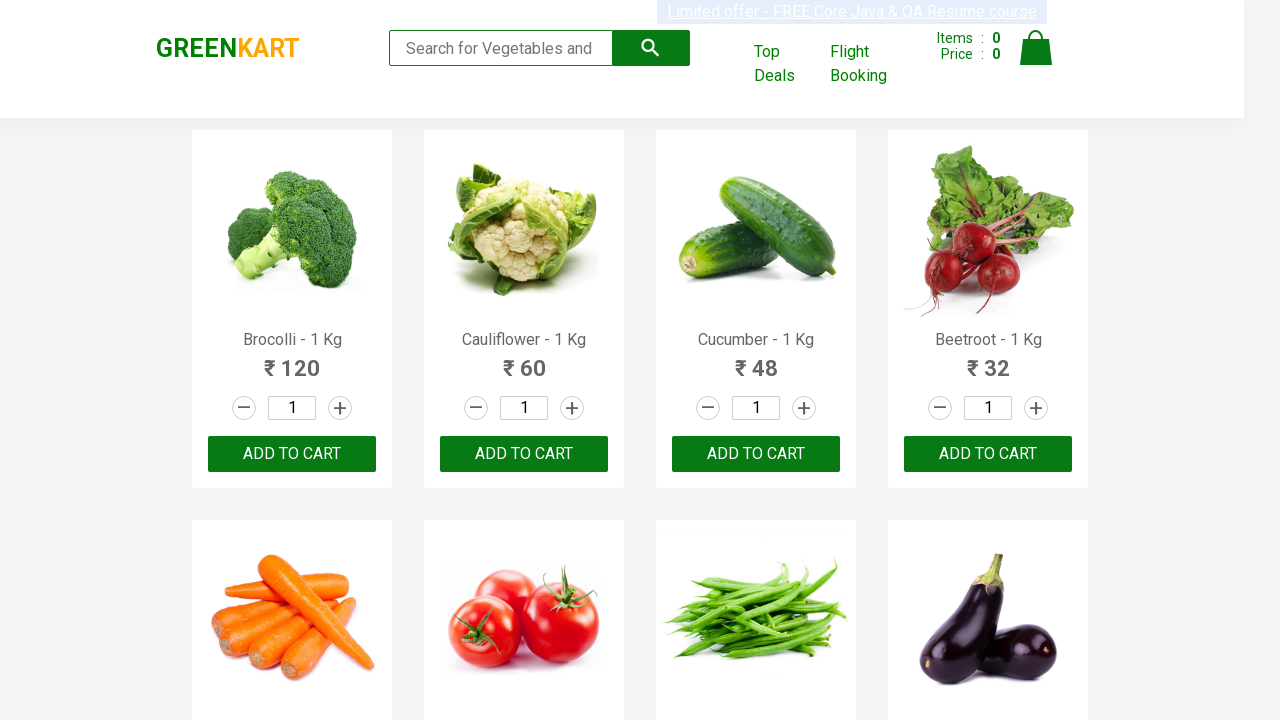

Waited for product names to load
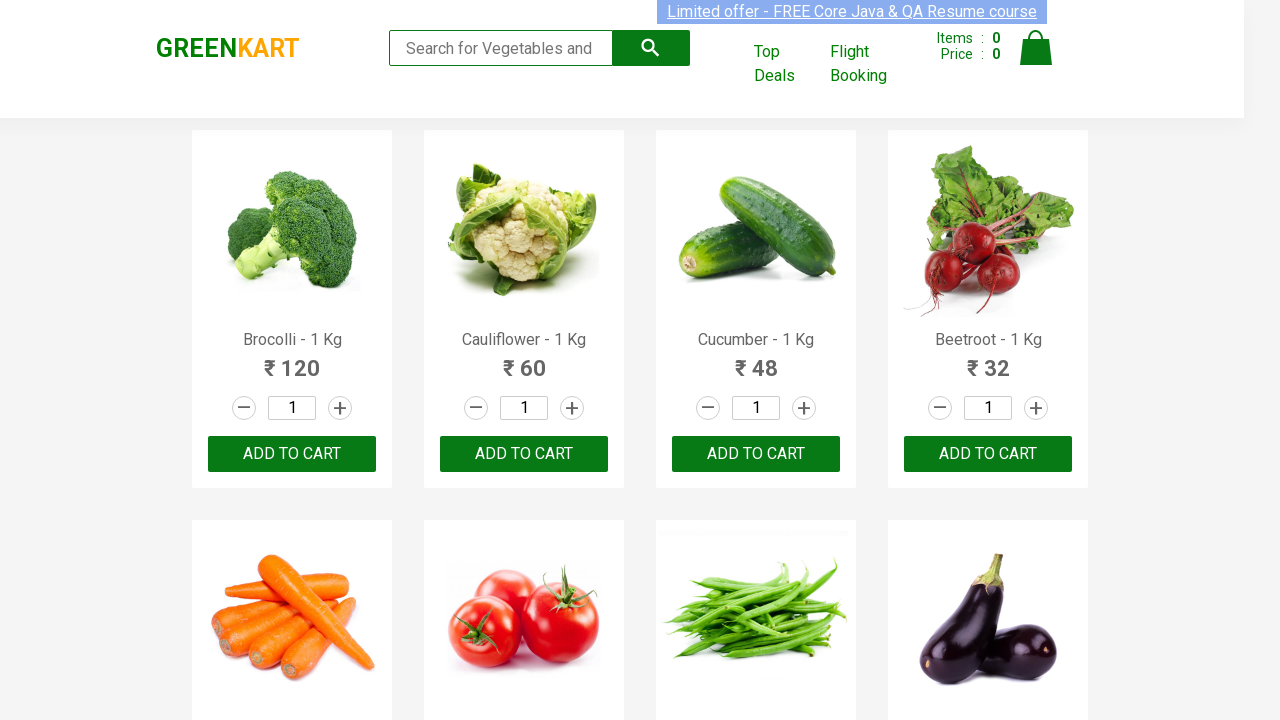

Retrieved all product elements from page
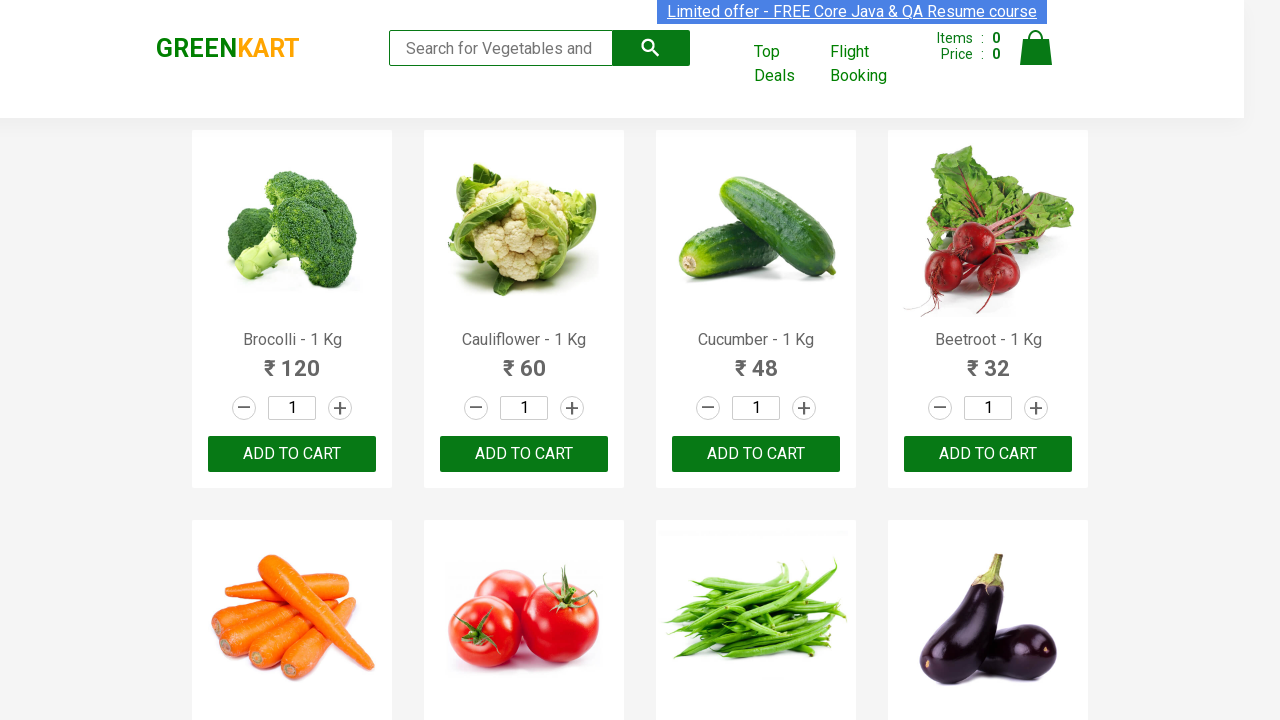

Added 'Brocolli' to cart (1/3) at (292, 454) on xpath=//div[@class='product-action']/button >> nth=0
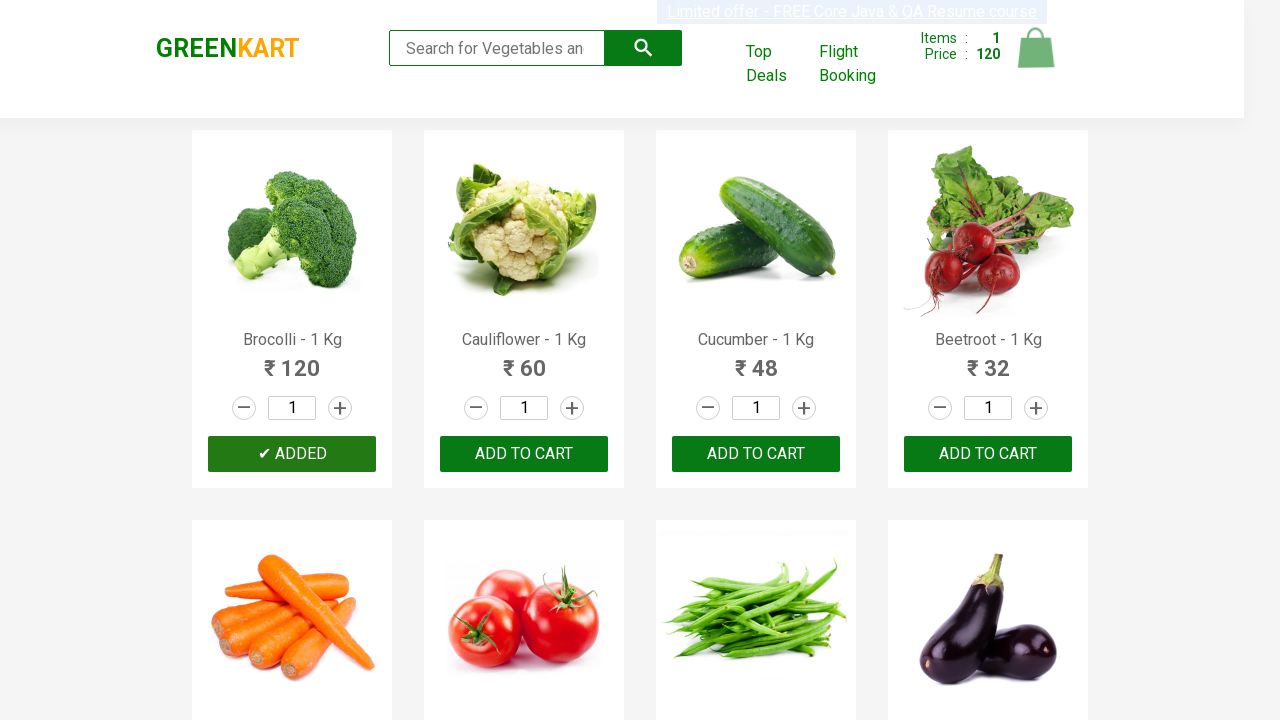

Added 'Cucumber' to cart (2/3) at (756, 454) on xpath=//div[@class='product-action']/button >> nth=2
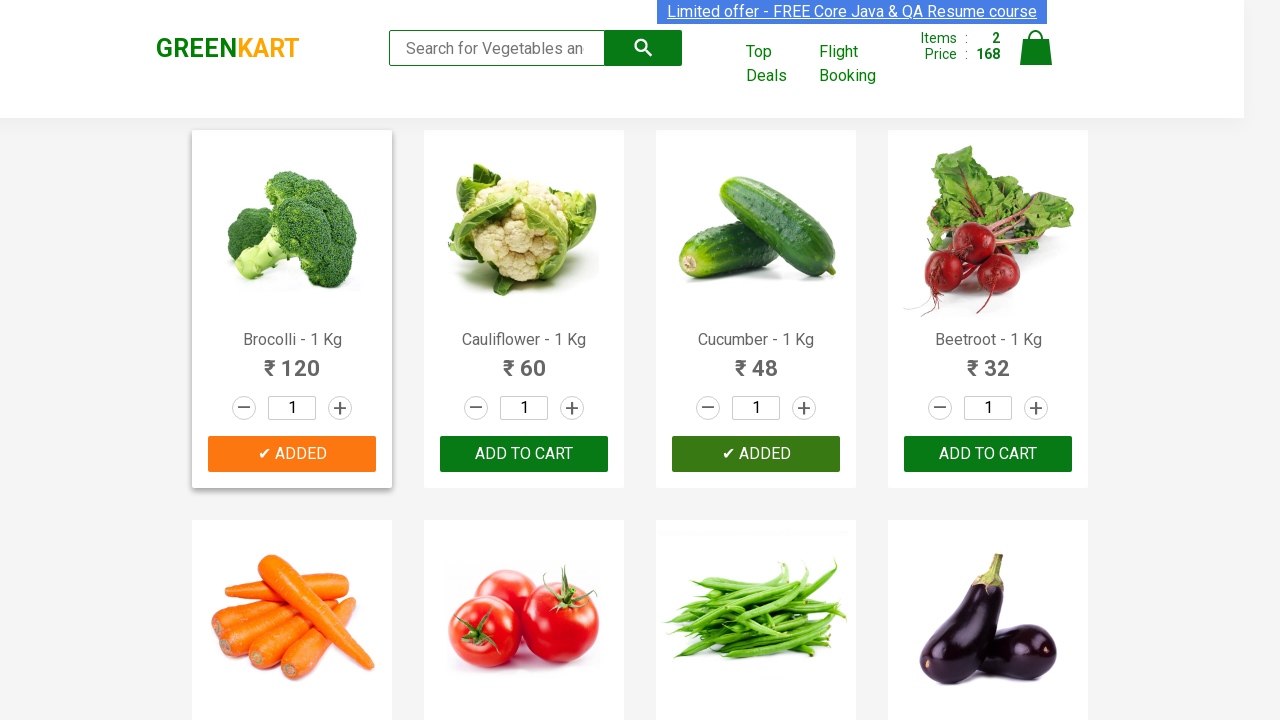

Added 'Beetroot' to cart (3/3) at (988, 454) on xpath=//div[@class='product-action']/button >> nth=3
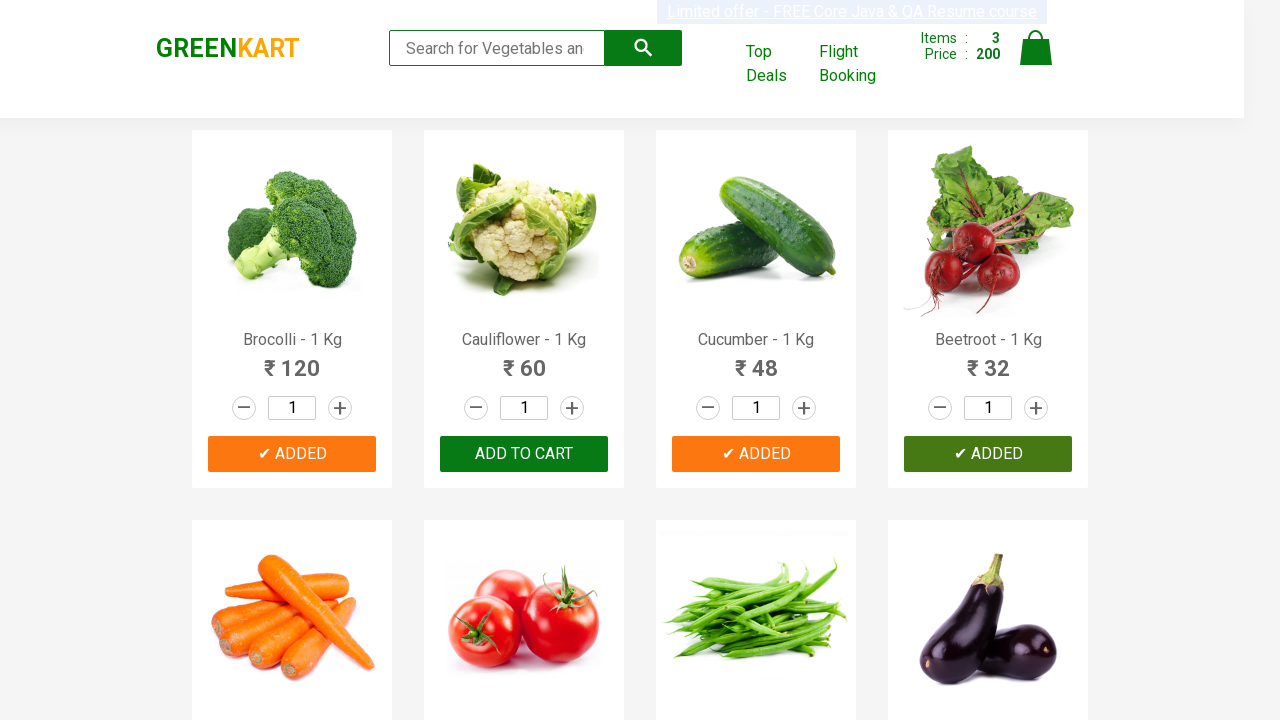

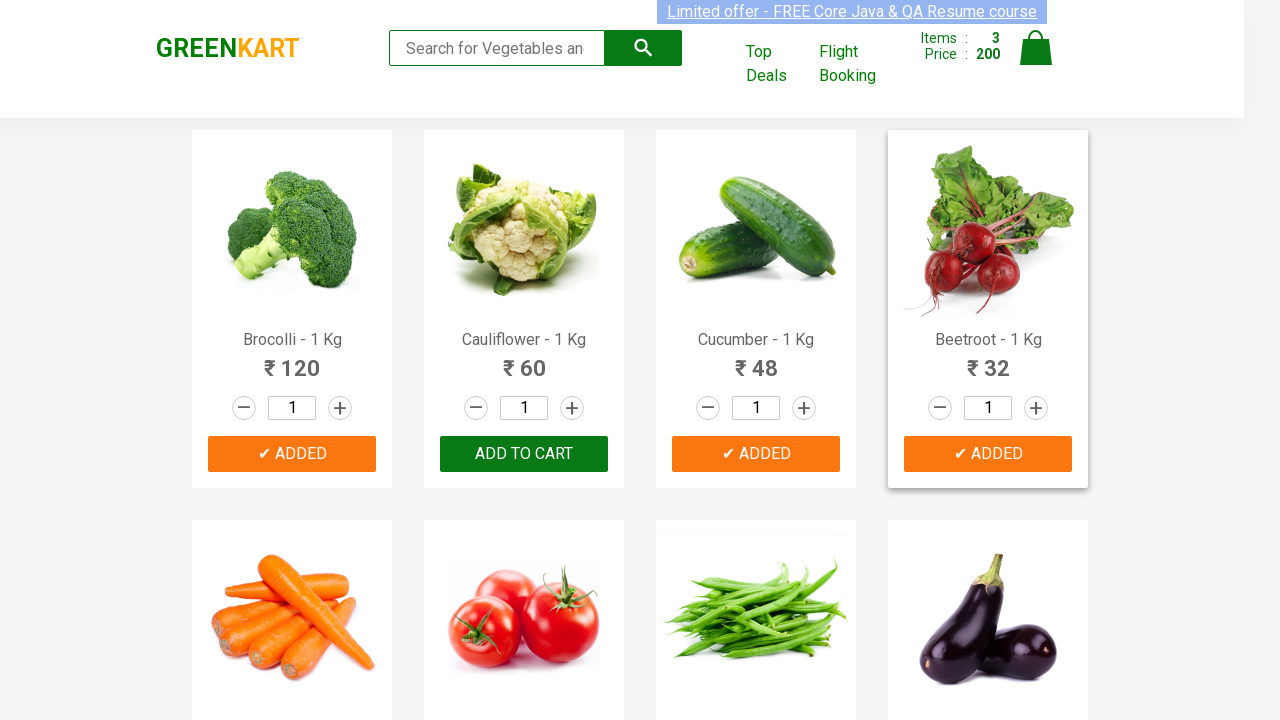